Tests calculator tangent function by entering 45 and clicking tan button

Starting URL: http://www.calculator.net/

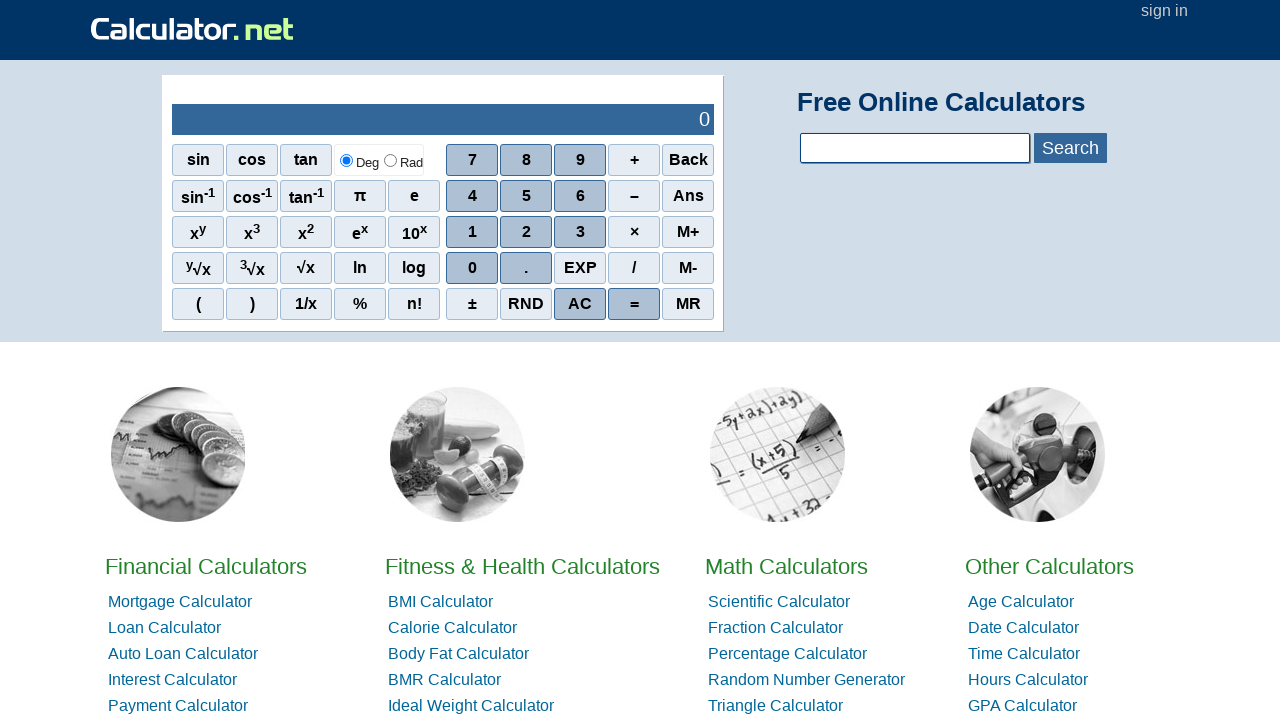

Clicked button '4' on calculator at (688, 196) on xpath=//table/tbody/tr[2]/td[2]/div/div[2]/span[5]
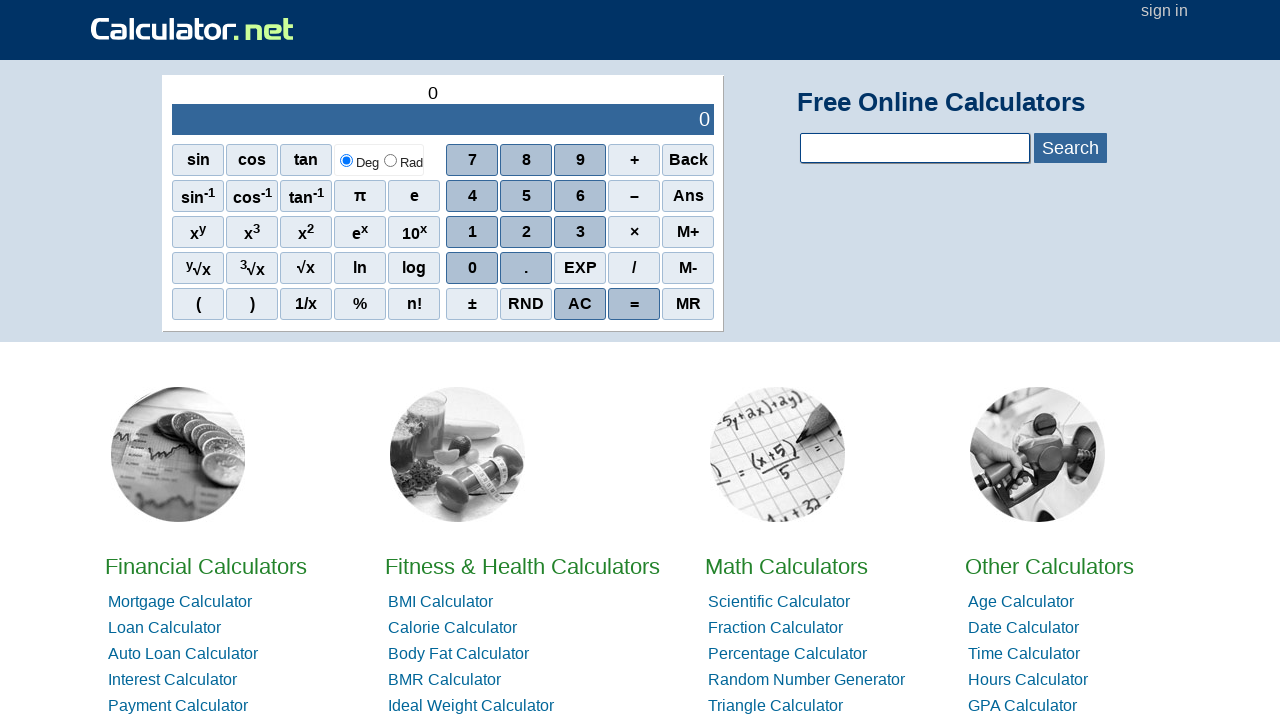

Clicked button '5' on calculator, entered 45 at (472, 232) on xpath=//table/tbody/tr[2]/td[2]/div/div[3]/span[1]
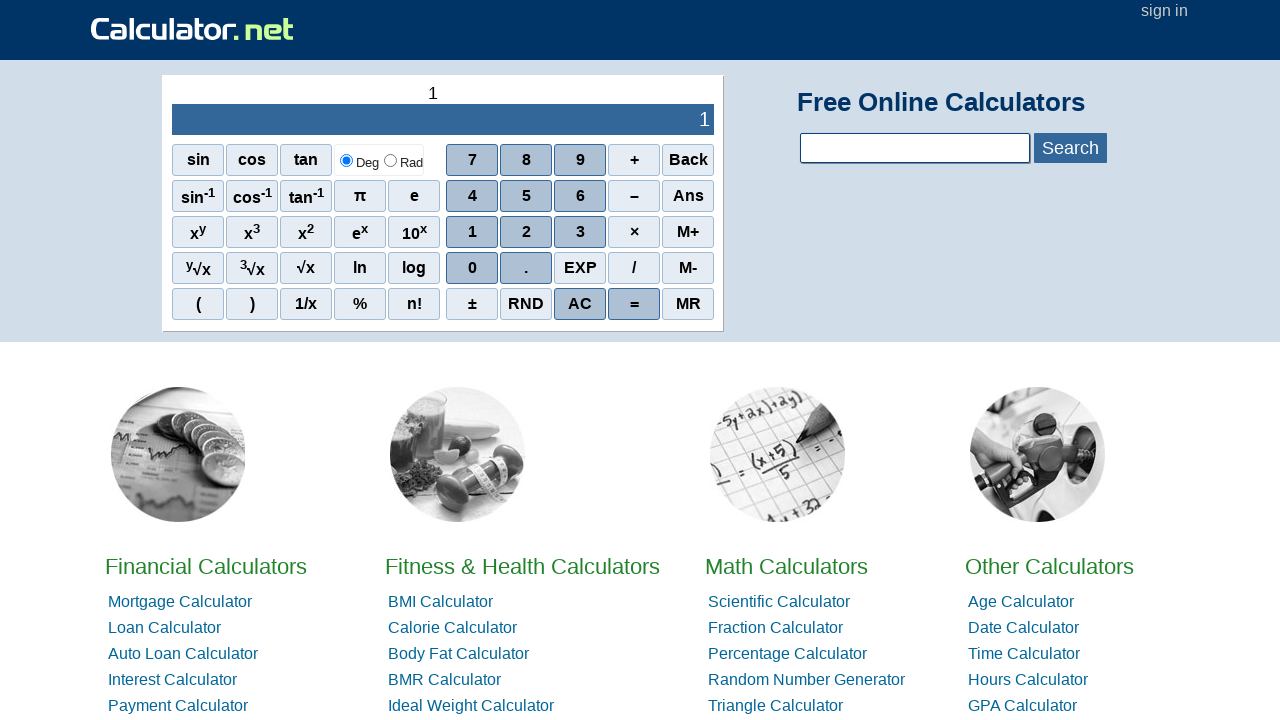

Clicked tan button to calculate tangent of 45 at (306, 160) on //table/tbody/tr[2]/td[1]/div/div[1]/span[3]
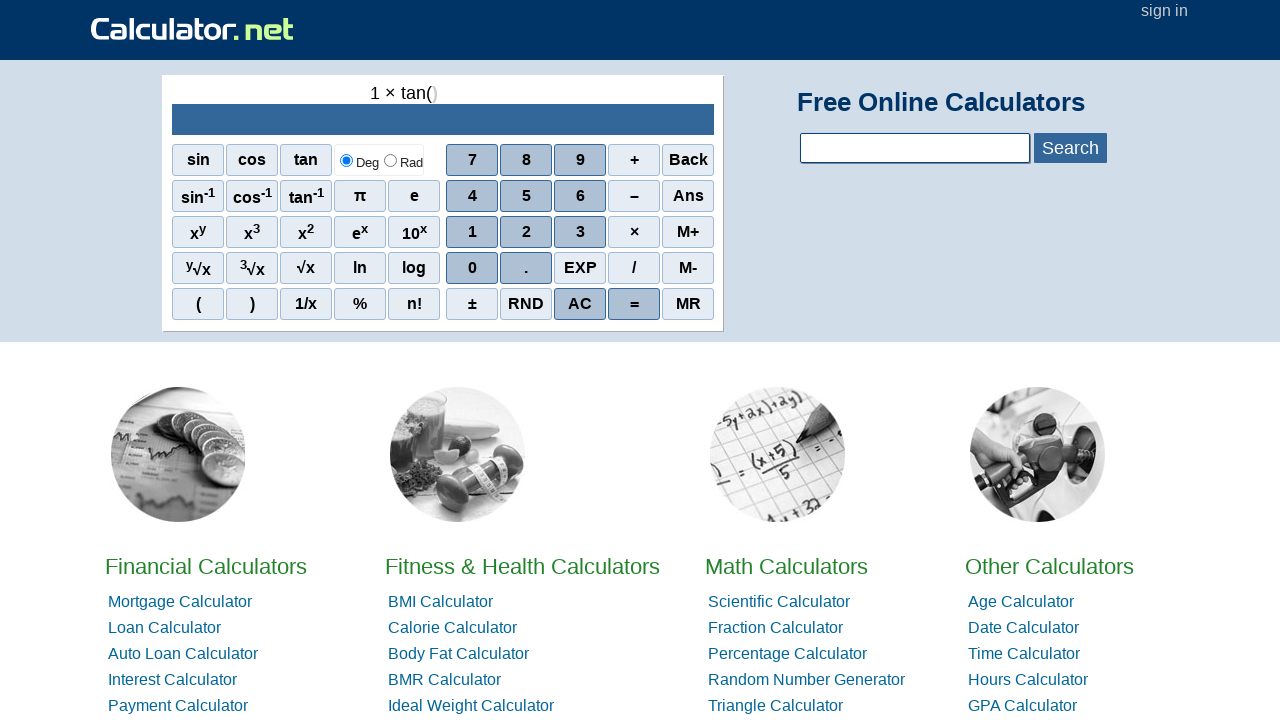

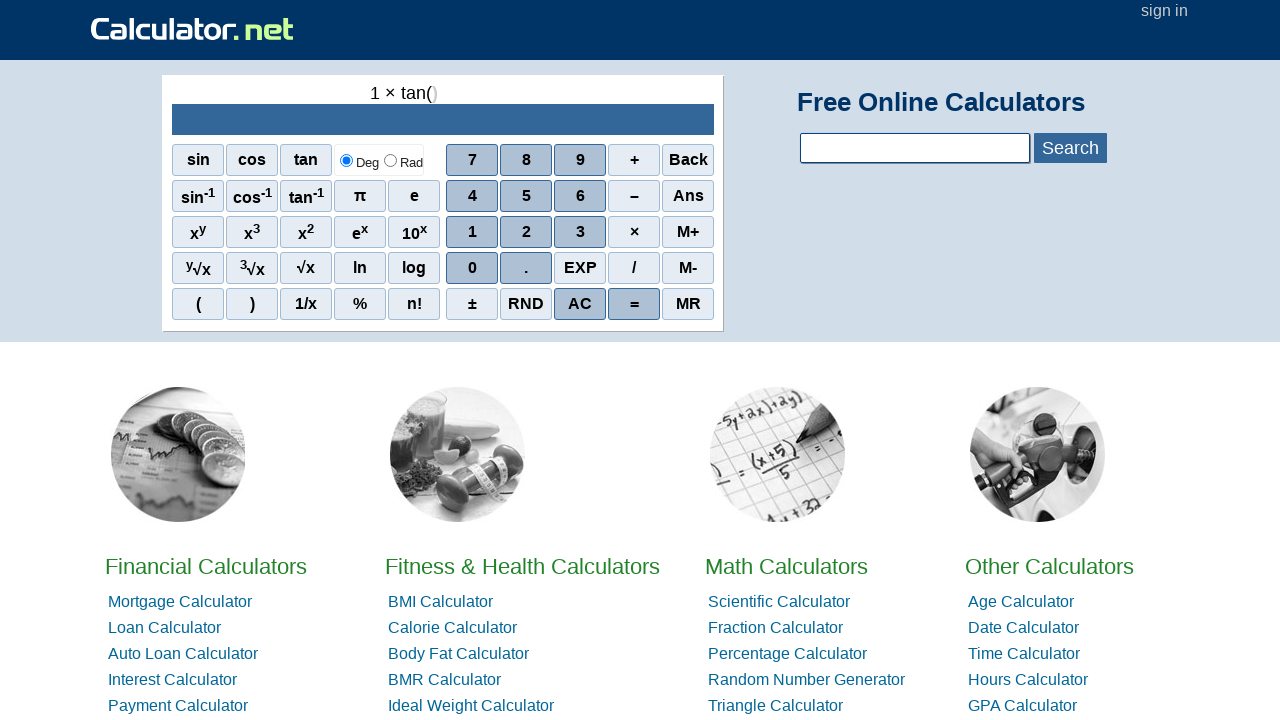